Tests scrolling to find a hidden button within a scrollable area

Starting URL: http://uitestingplayground.com/

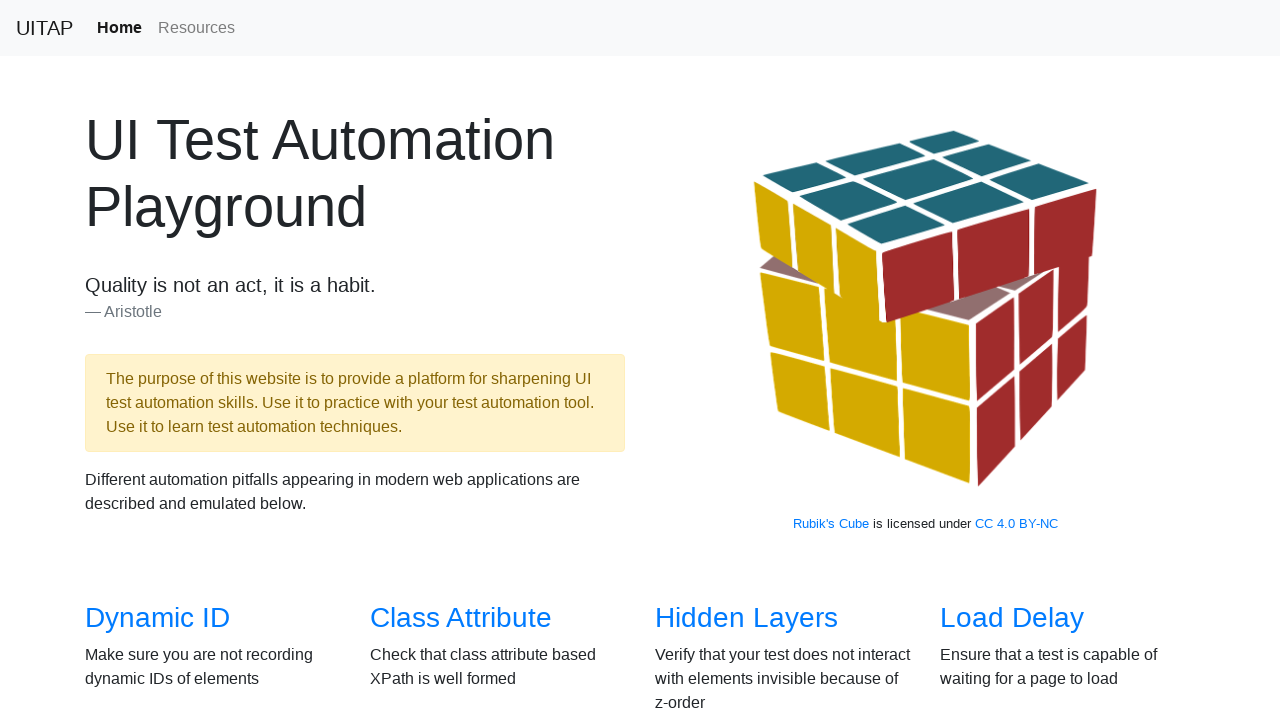

Clicked on Scrollbars link at (148, 361) on internal:role=link[name="Scrollbars"i]
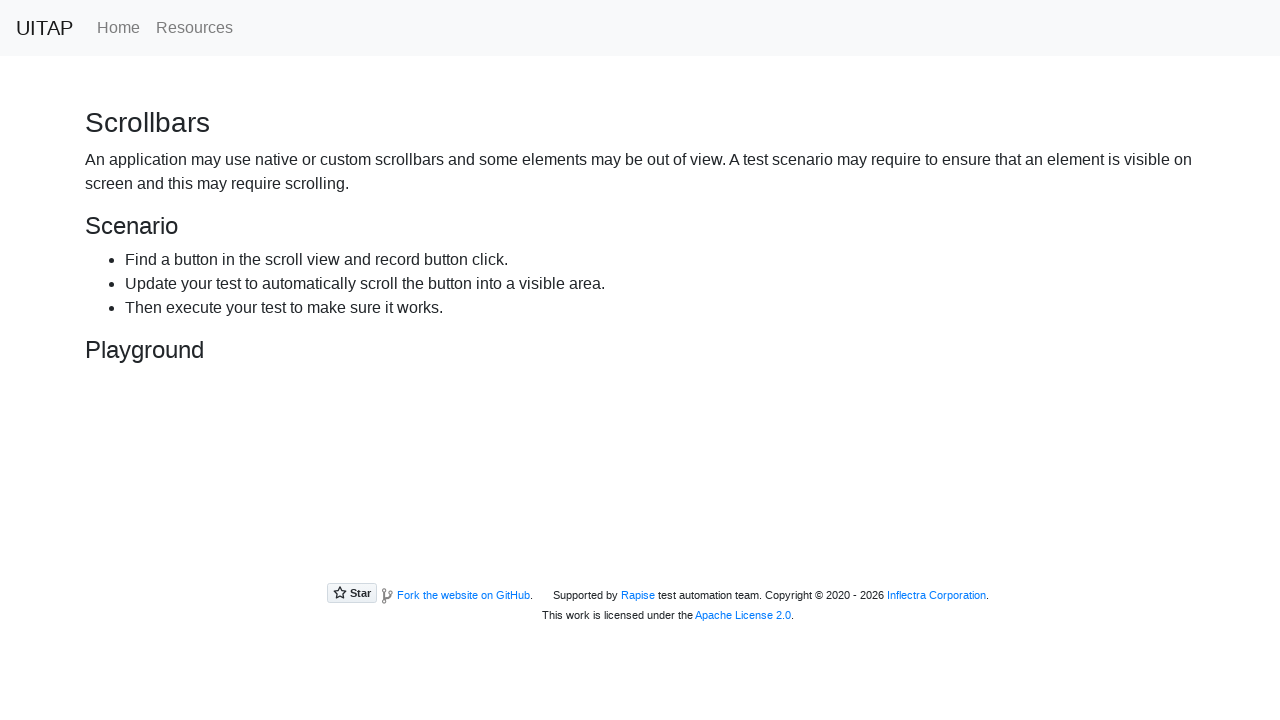

Scrolled to reveal the hidden Hiding Button within scrollable area
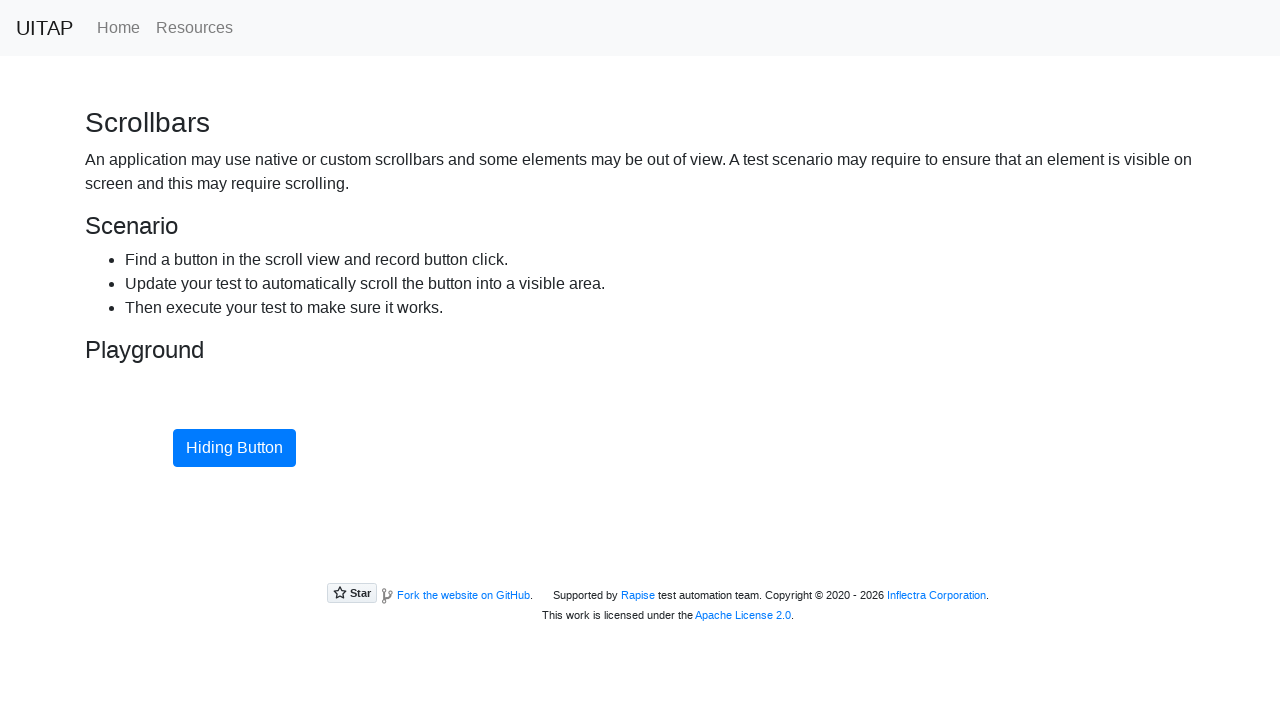

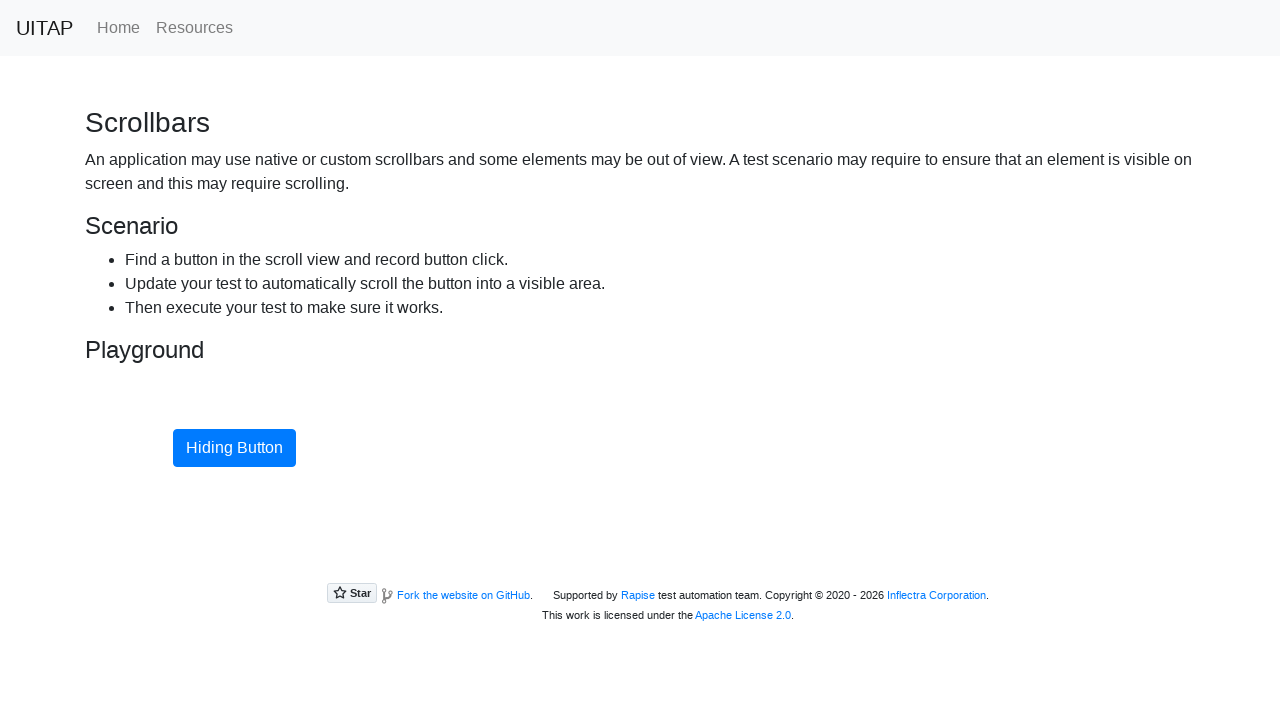